Opens the RedBus homepage using Chrome browser and verifies the page loads

Starting URL: https://www.redbus.in/

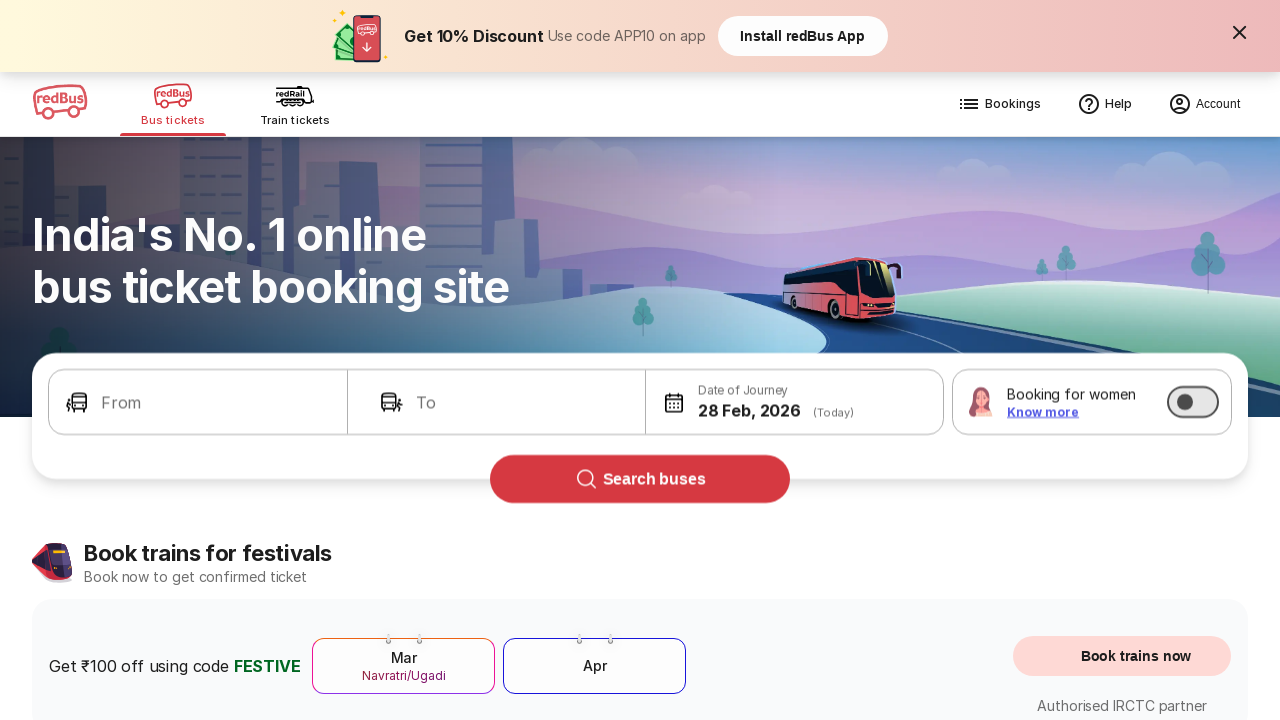

RedBus homepage DOM content loaded
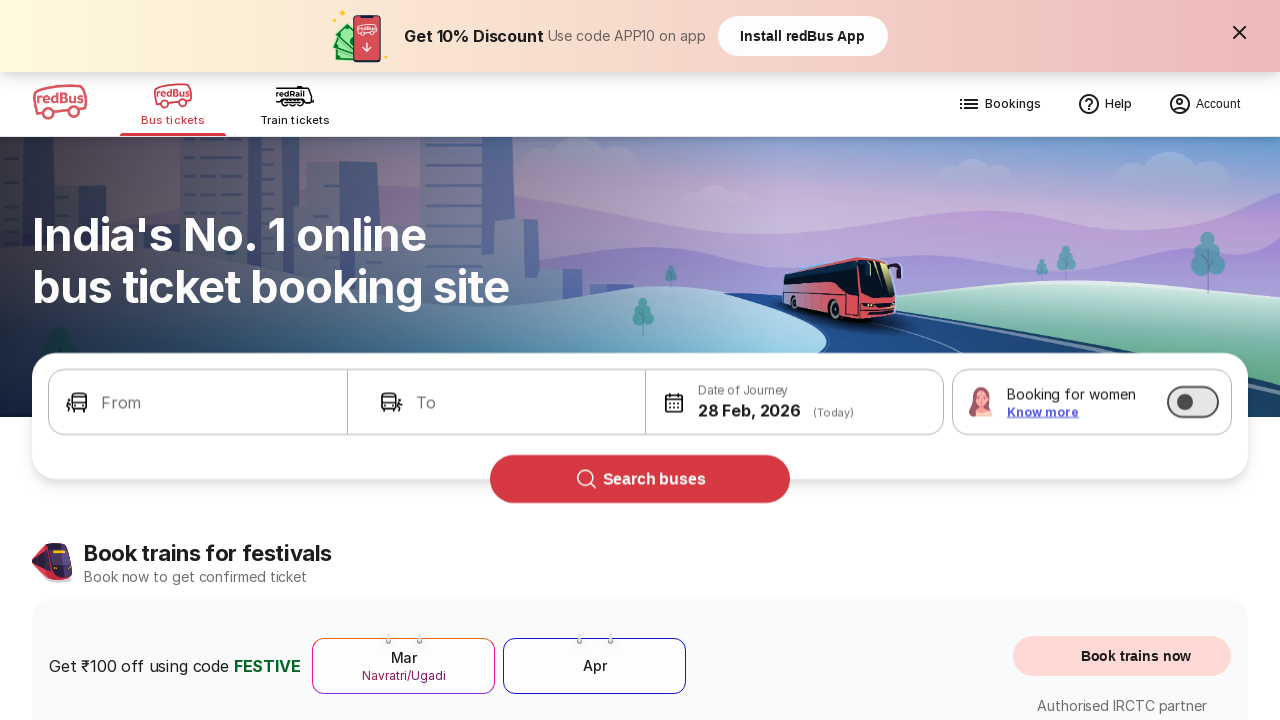

Body element detected - RedBus homepage fully loaded and verified
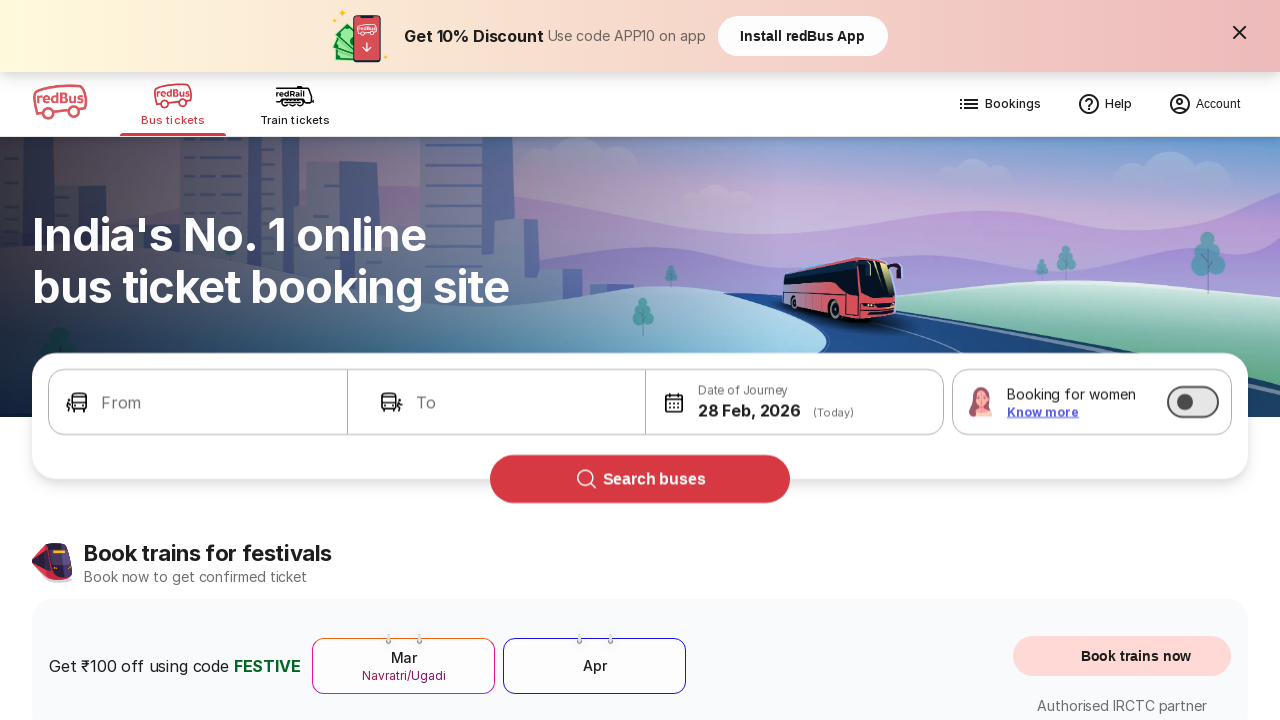

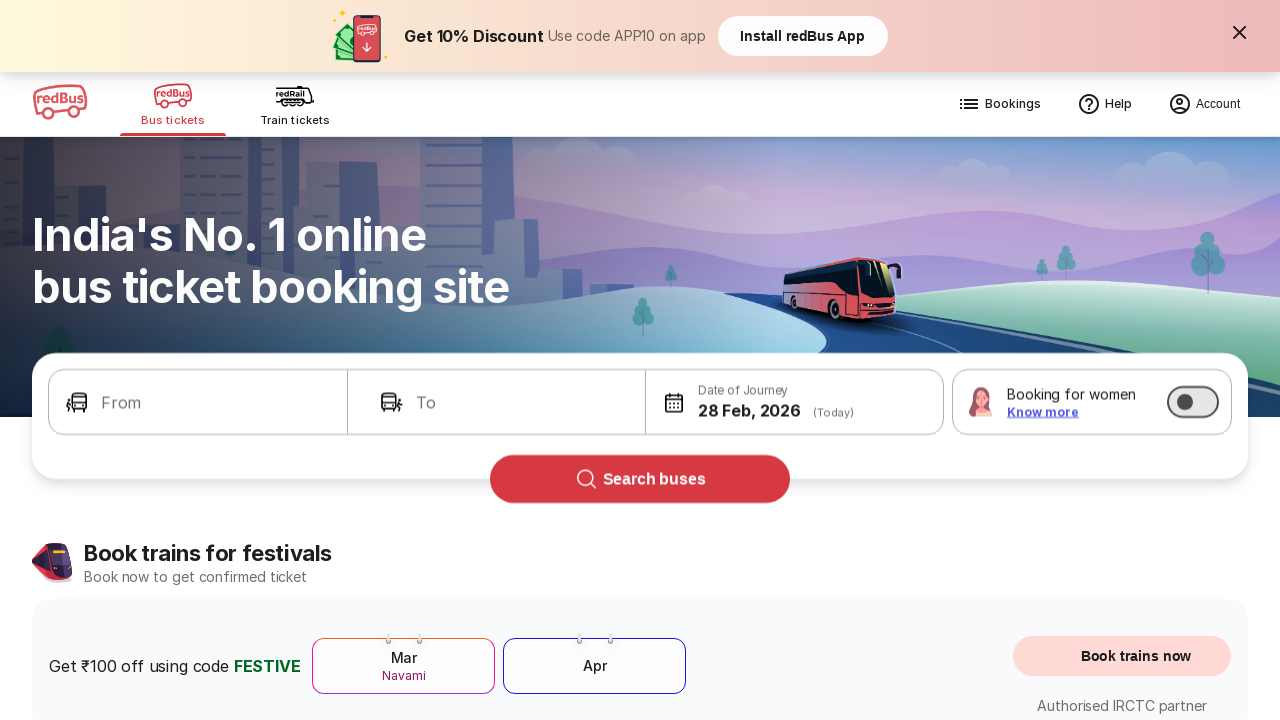